Tests responsive design of comimake website by navigating through the page with scrolling and testing different viewport sizes (desktop, mobile, tablet)

Starting URL: https://comimake.vercel.app/

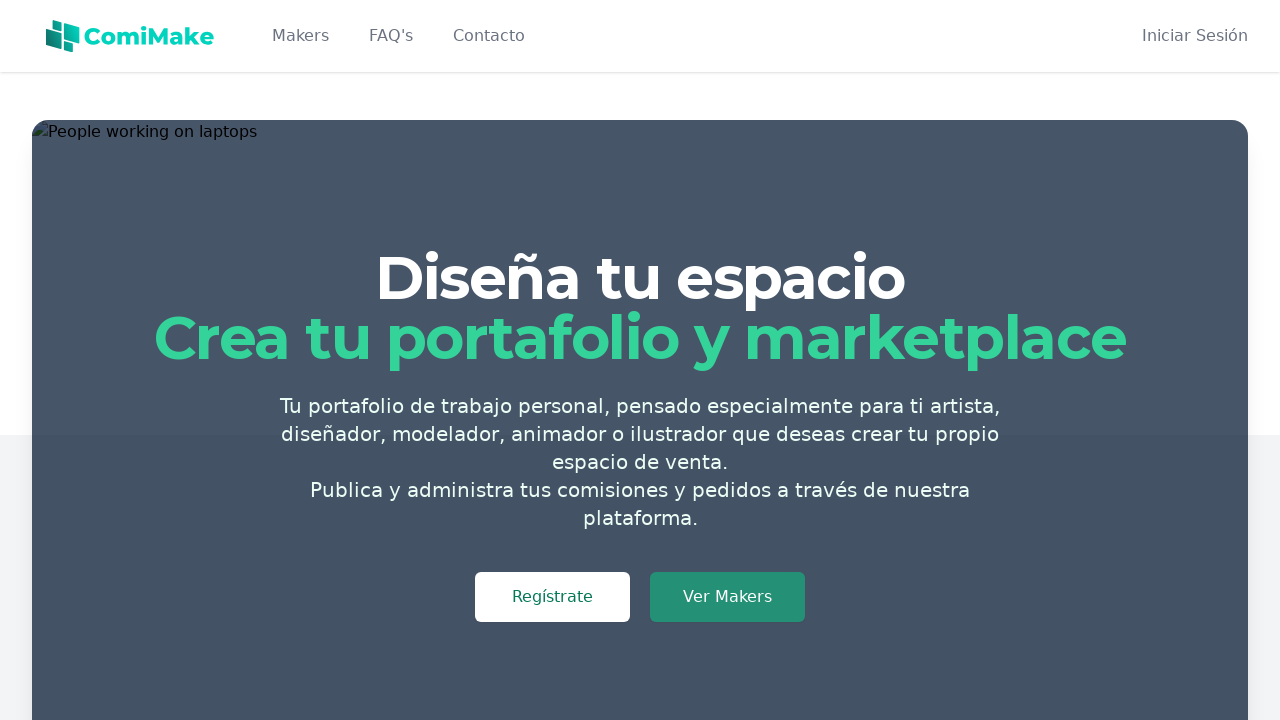

Waited for page to fully load (networkidle)
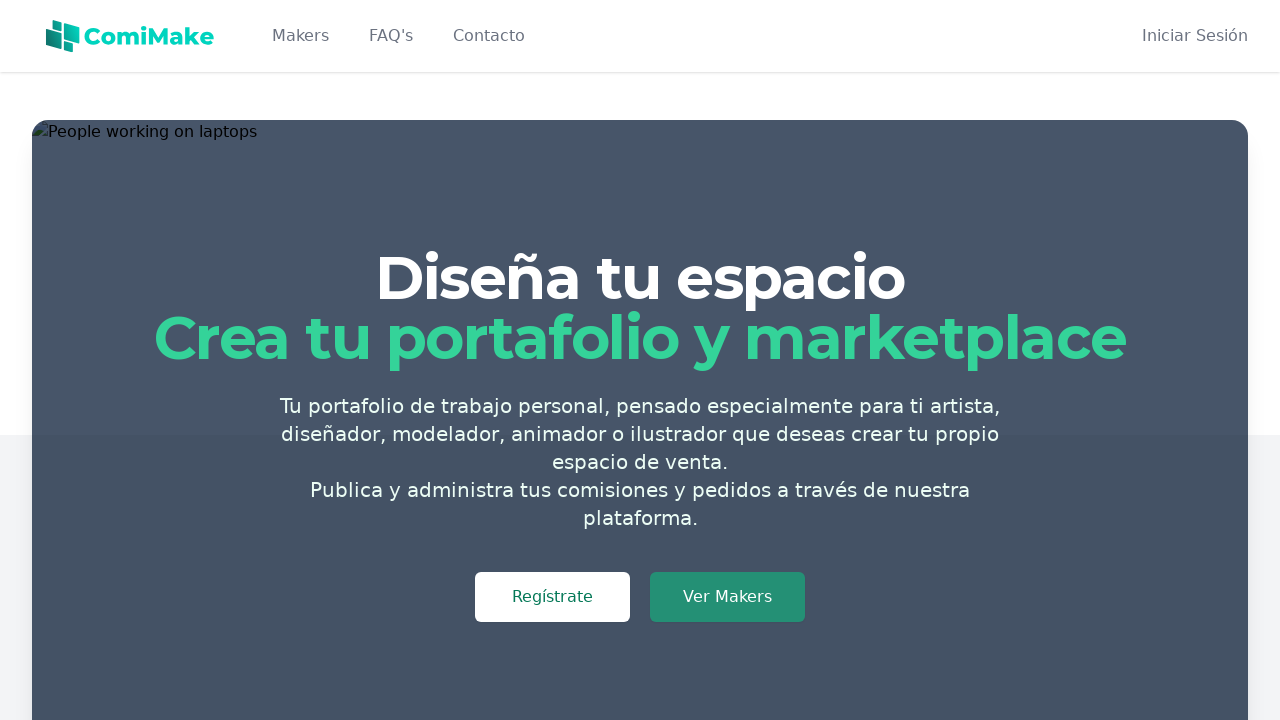

Scrolled page down to 500px to capture middle section
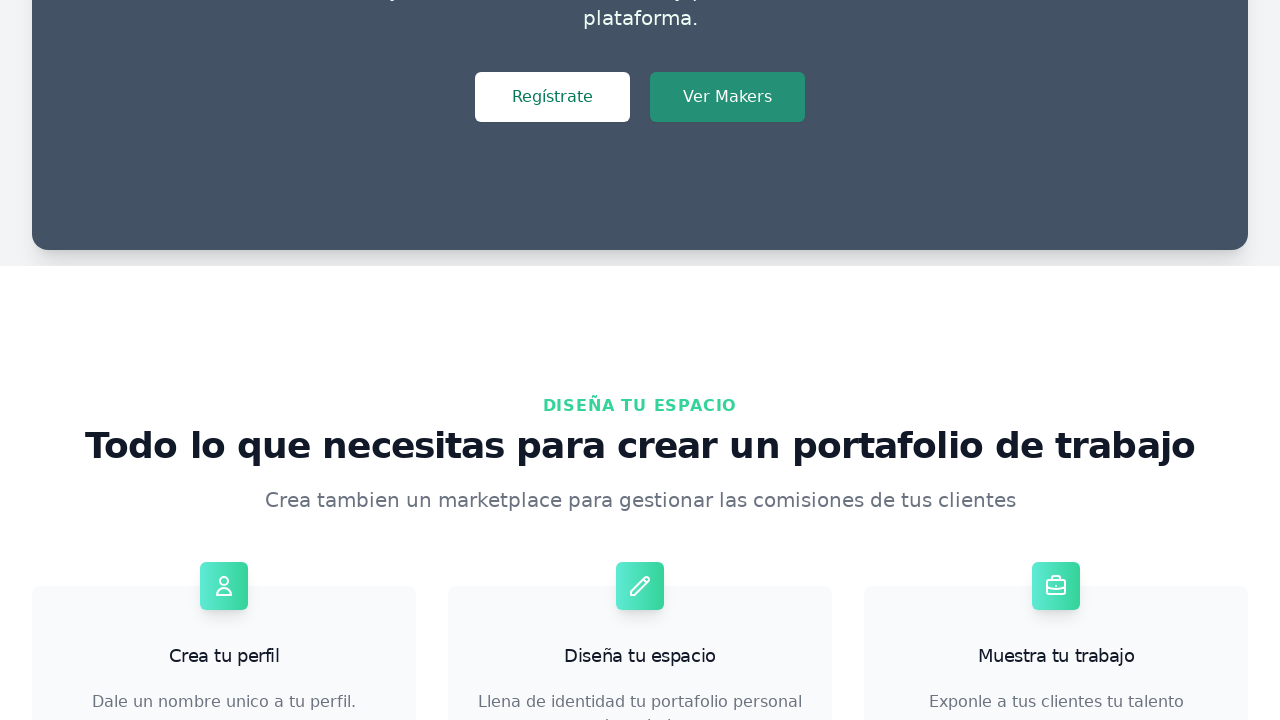

Waited 1000ms for scroll animation to complete
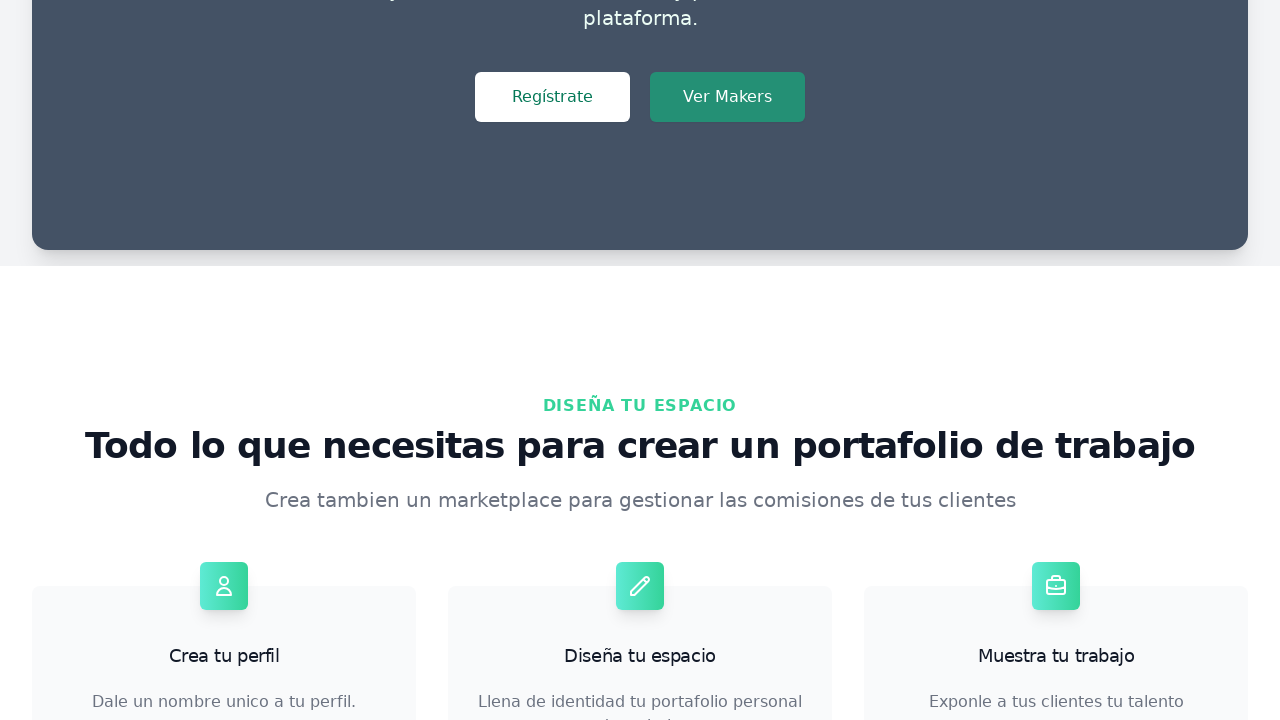

Scrolled page down to 1000px to capture features section
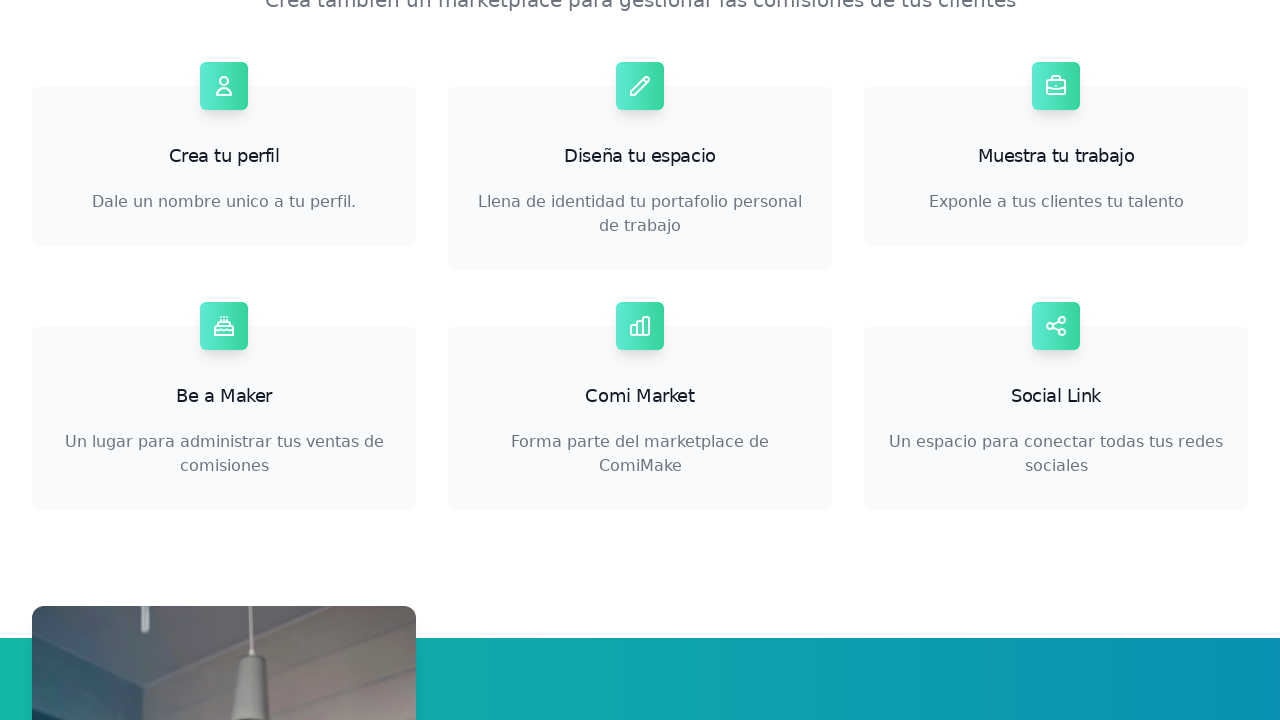

Waited 1000ms for scroll animation to complete
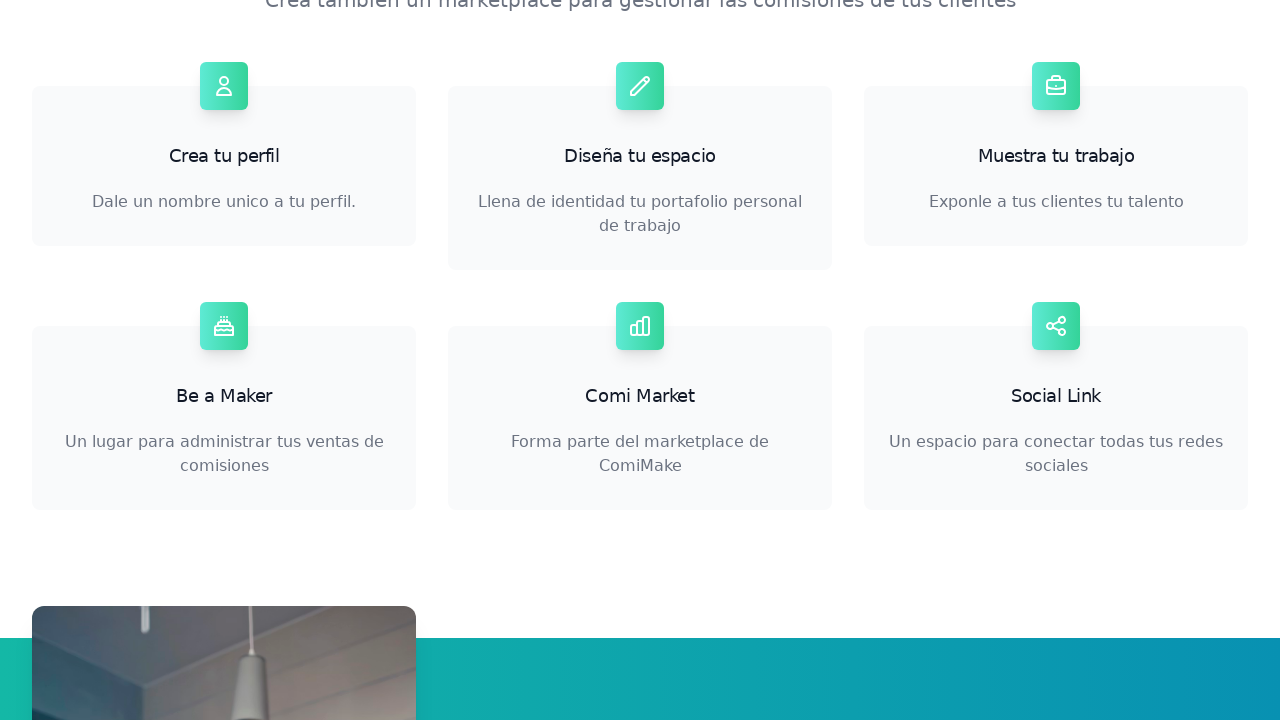

Set viewport to mobile size (iPhone 12: 390x844)
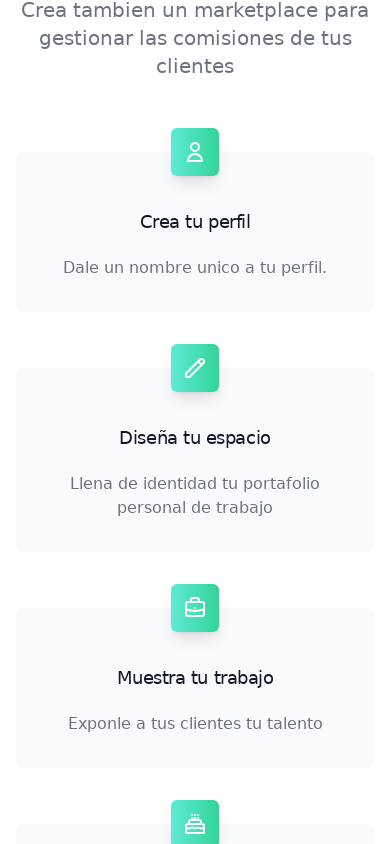

Navigated to https://comimake.vercel.app/ in mobile viewport
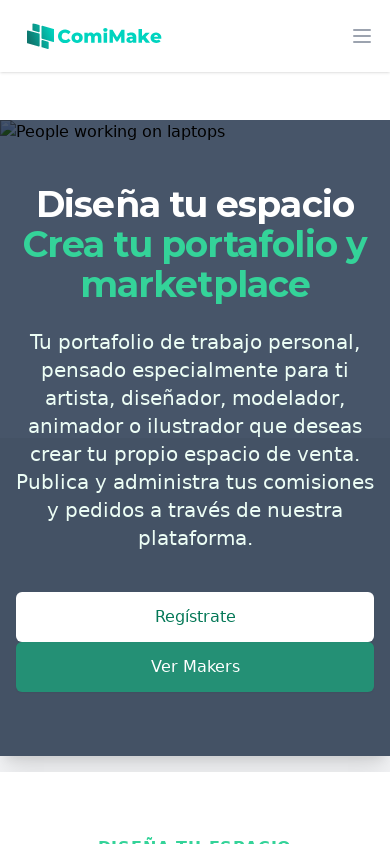

Waited for mobile page to fully load (networkidle)
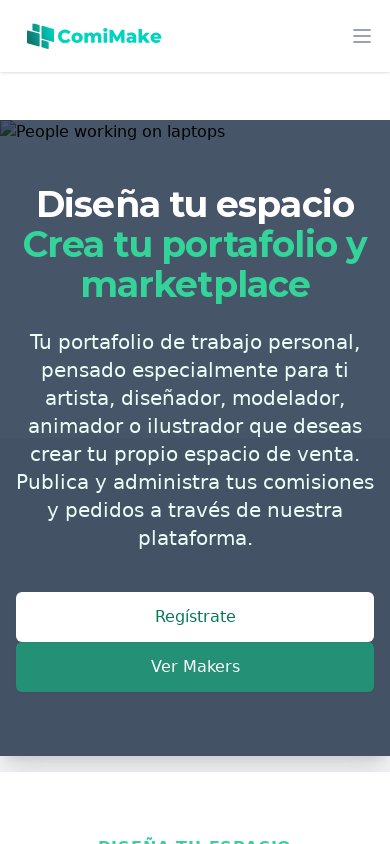

Set viewport to tablet size (iPad: 768x1024)
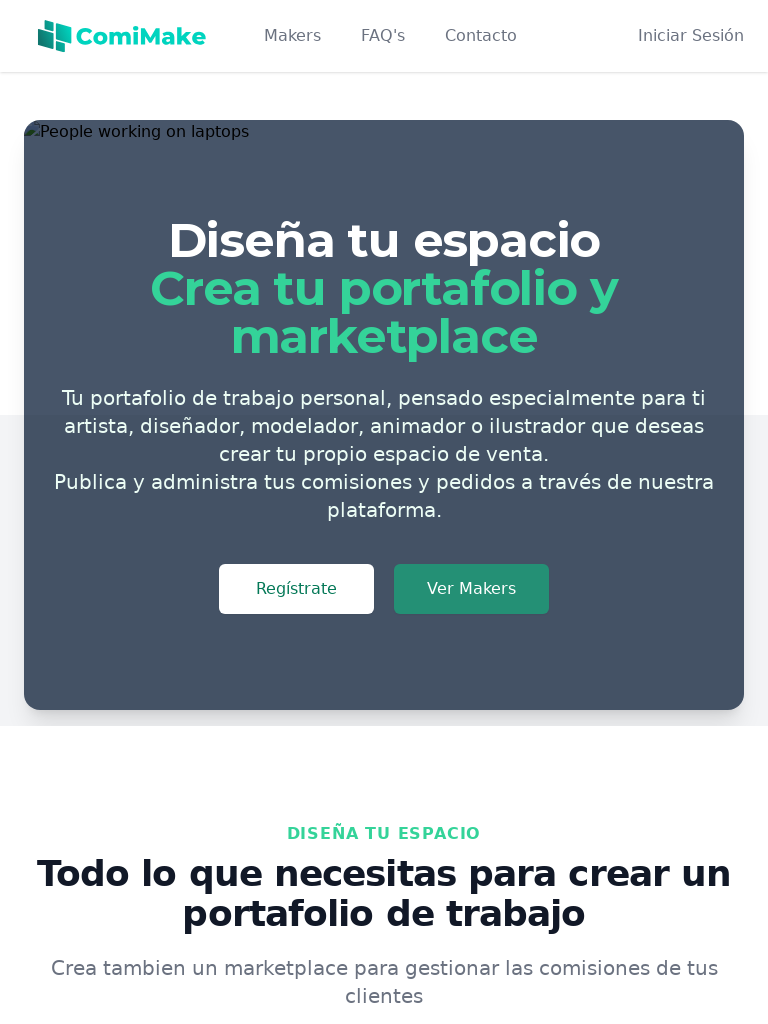

Navigated to https://comimake.vercel.app/ in tablet viewport
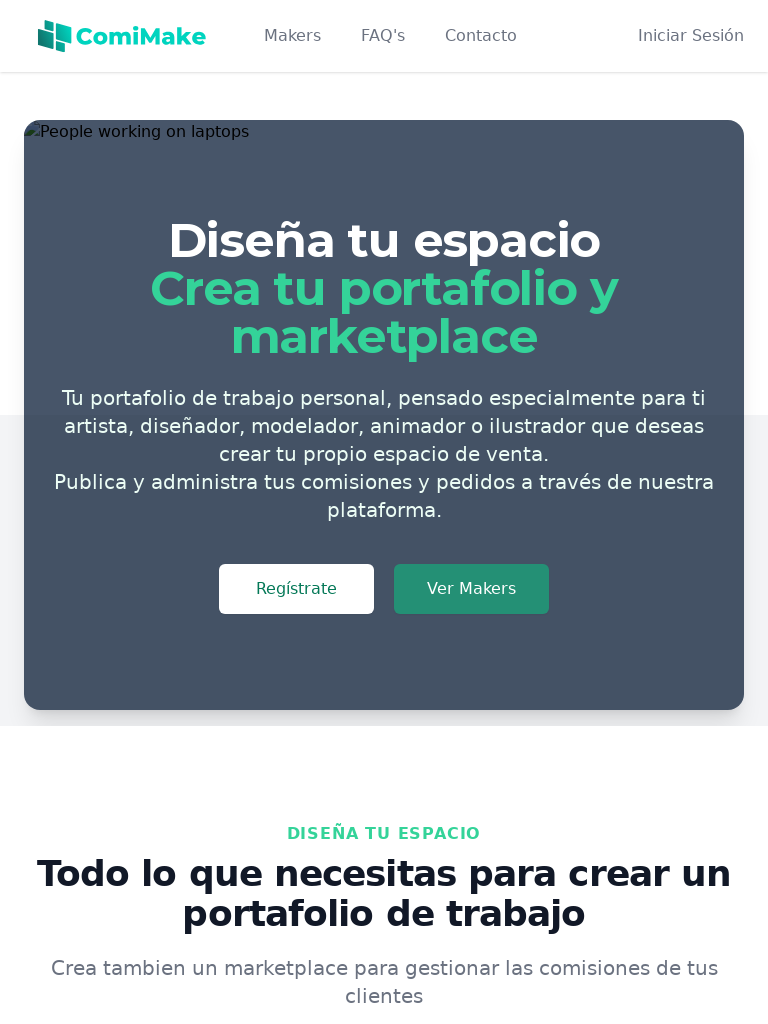

Waited for tablet page to fully load (networkidle)
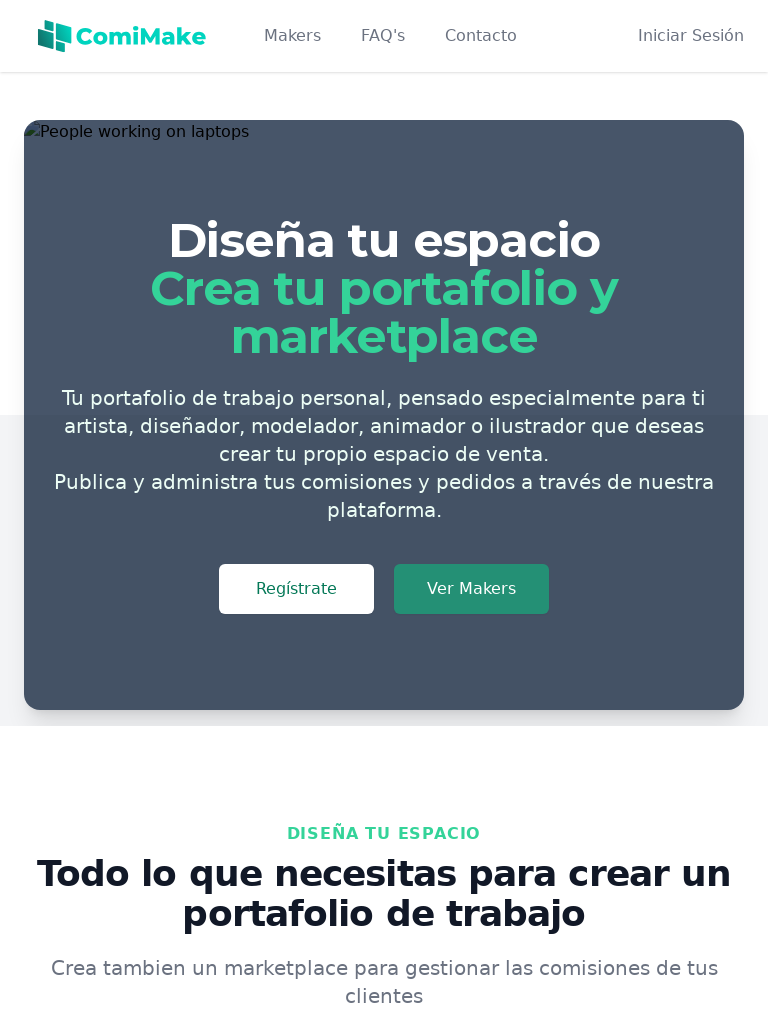

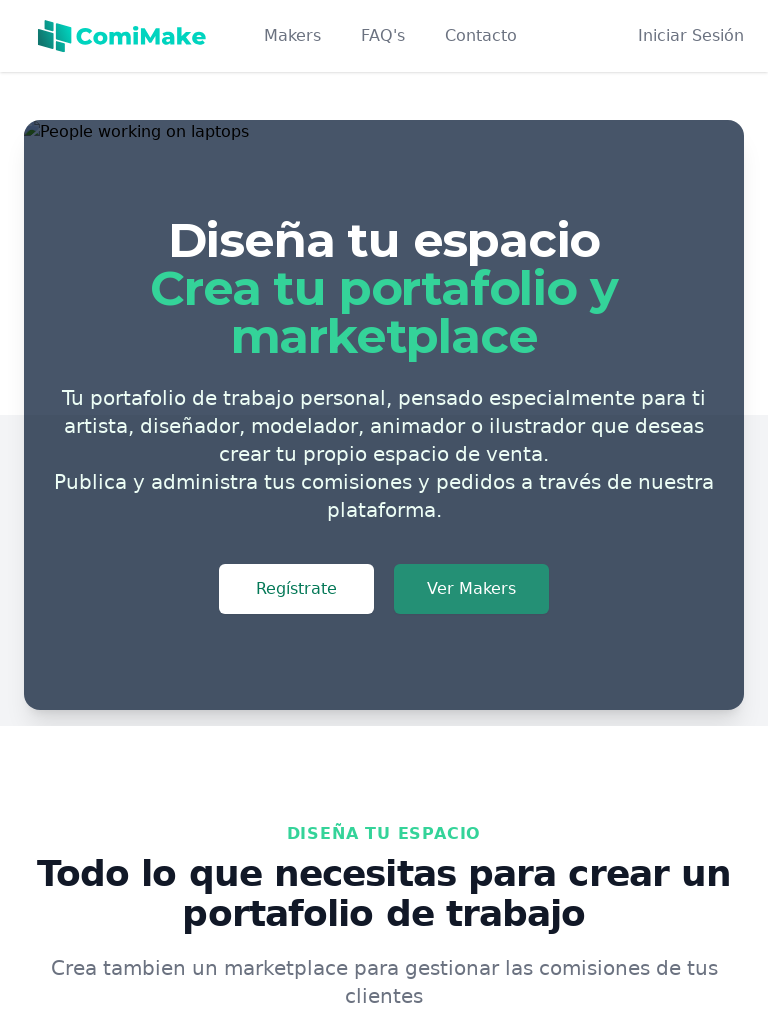